Clicks JavaScript Alerts link and verifies the page header text

Starting URL: https://the-internet.herokuapp.com/

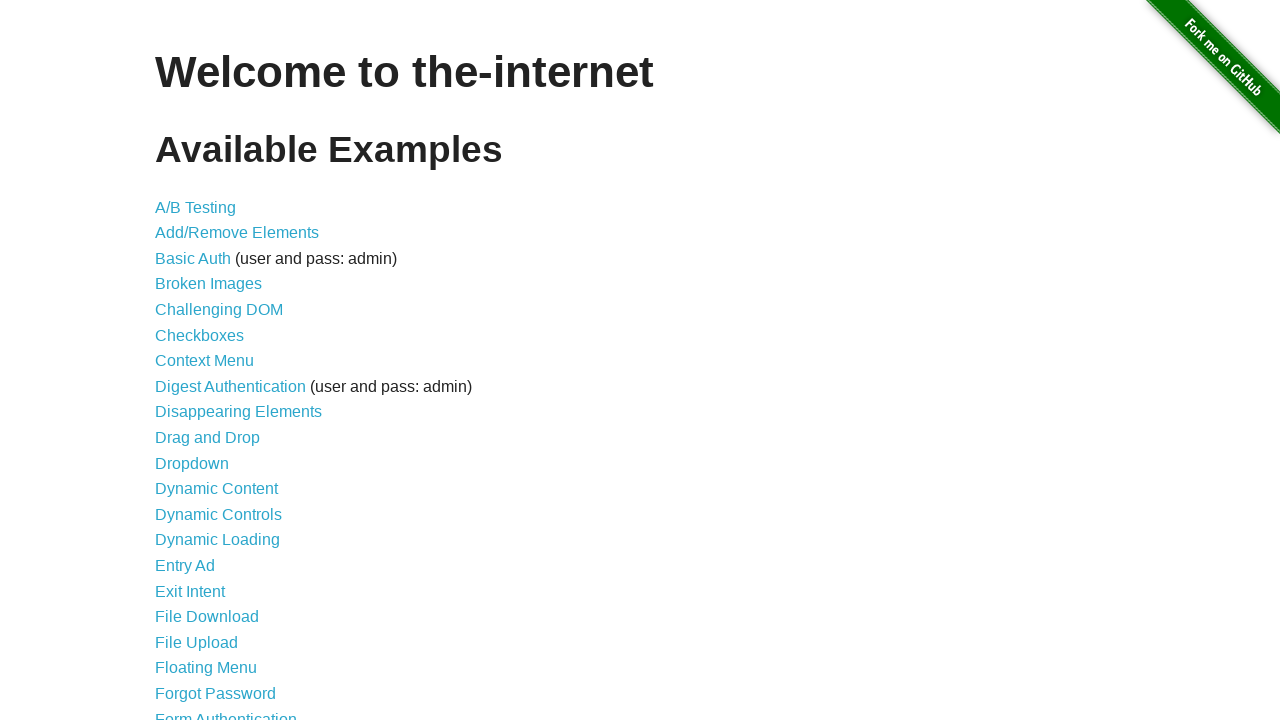

Clicked JavaScript Alerts link at (214, 361) on a[href='/javascript_alerts']
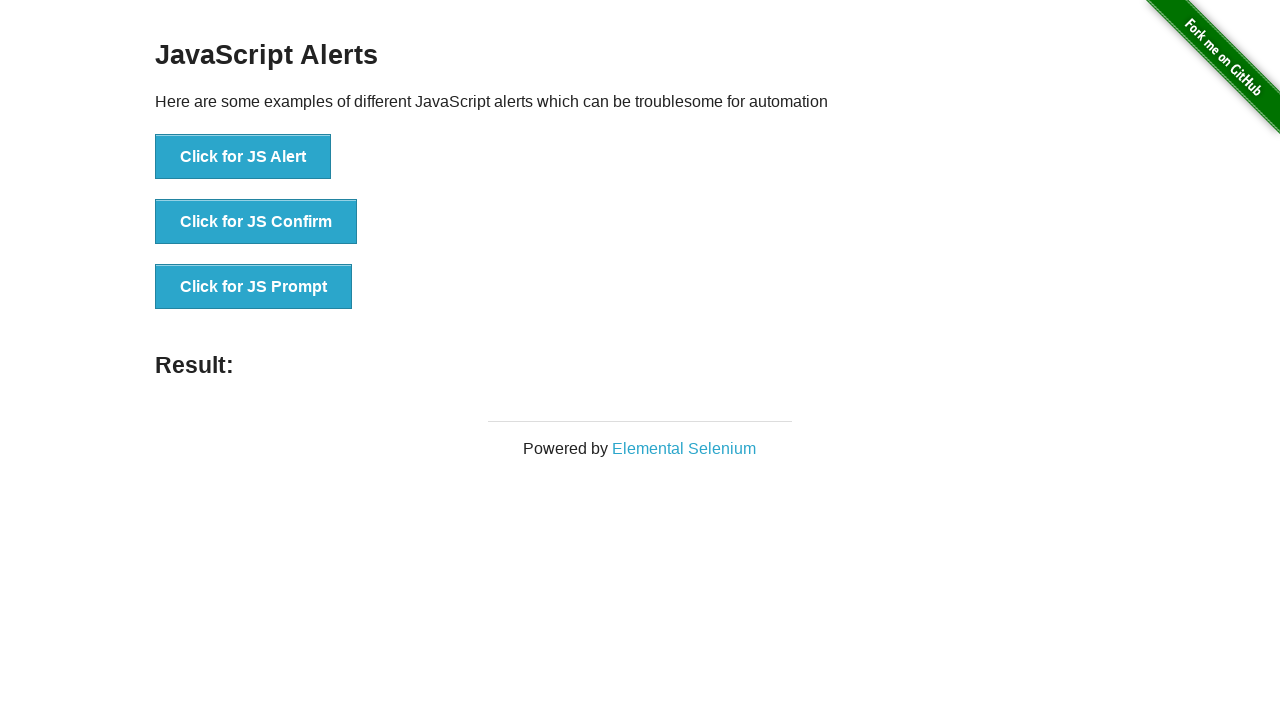

JavaScript Alerts page header loaded
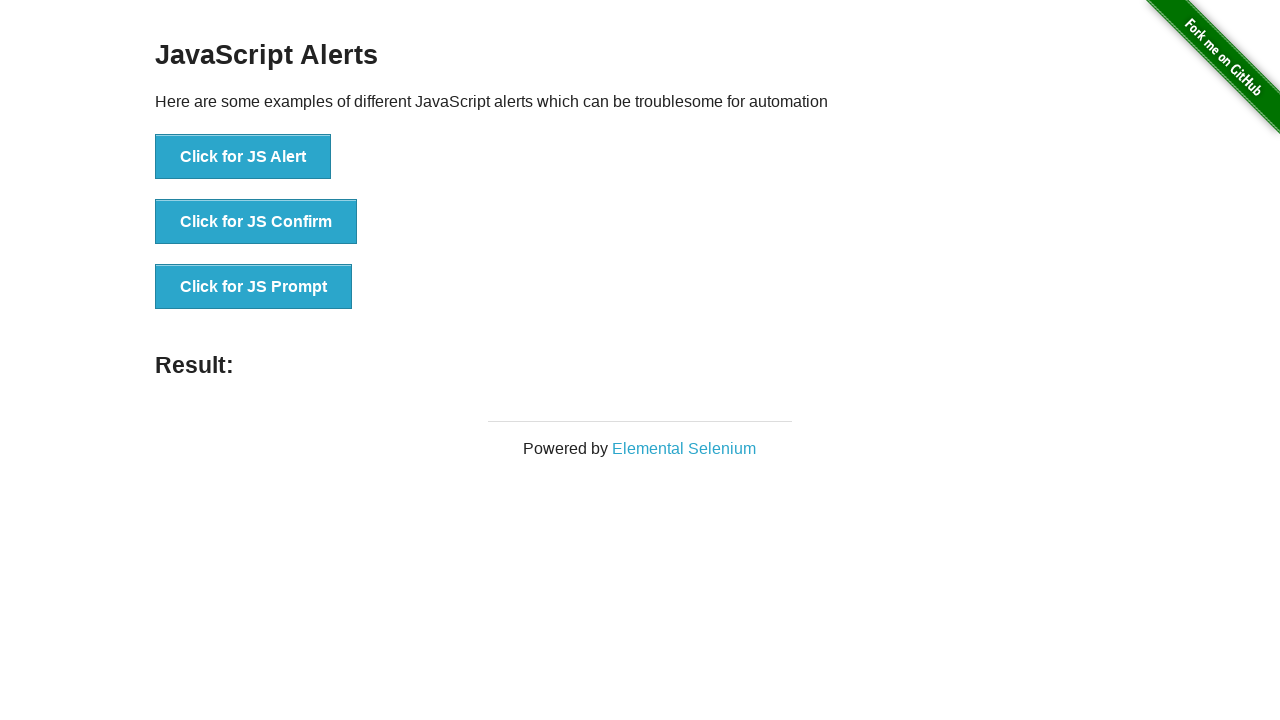

Retrieved header text content
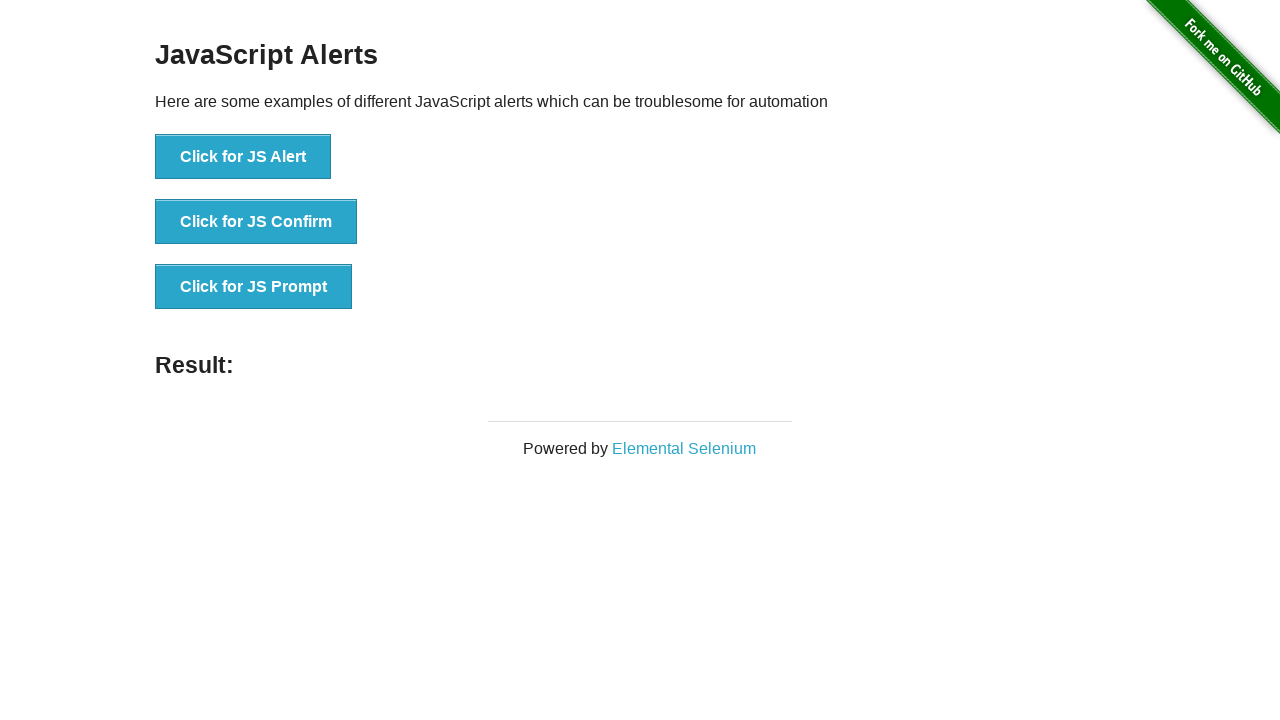

Verified header text matches 'JavaScript Alerts'
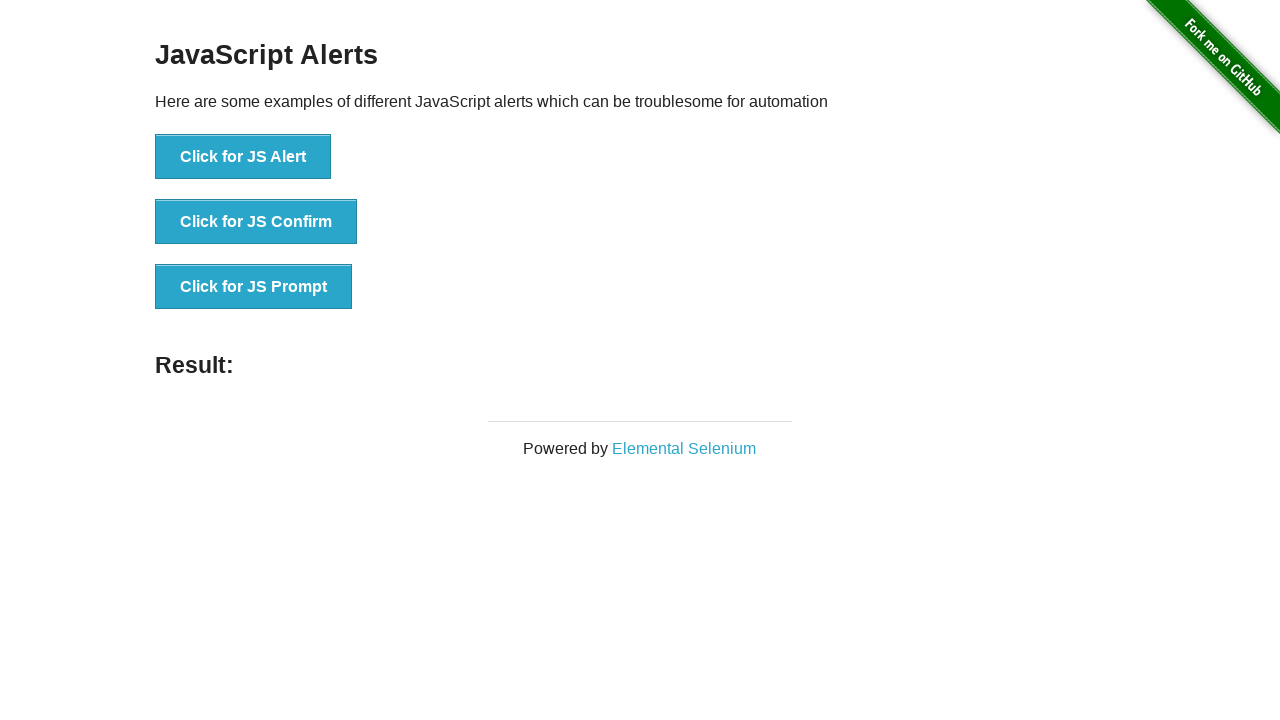

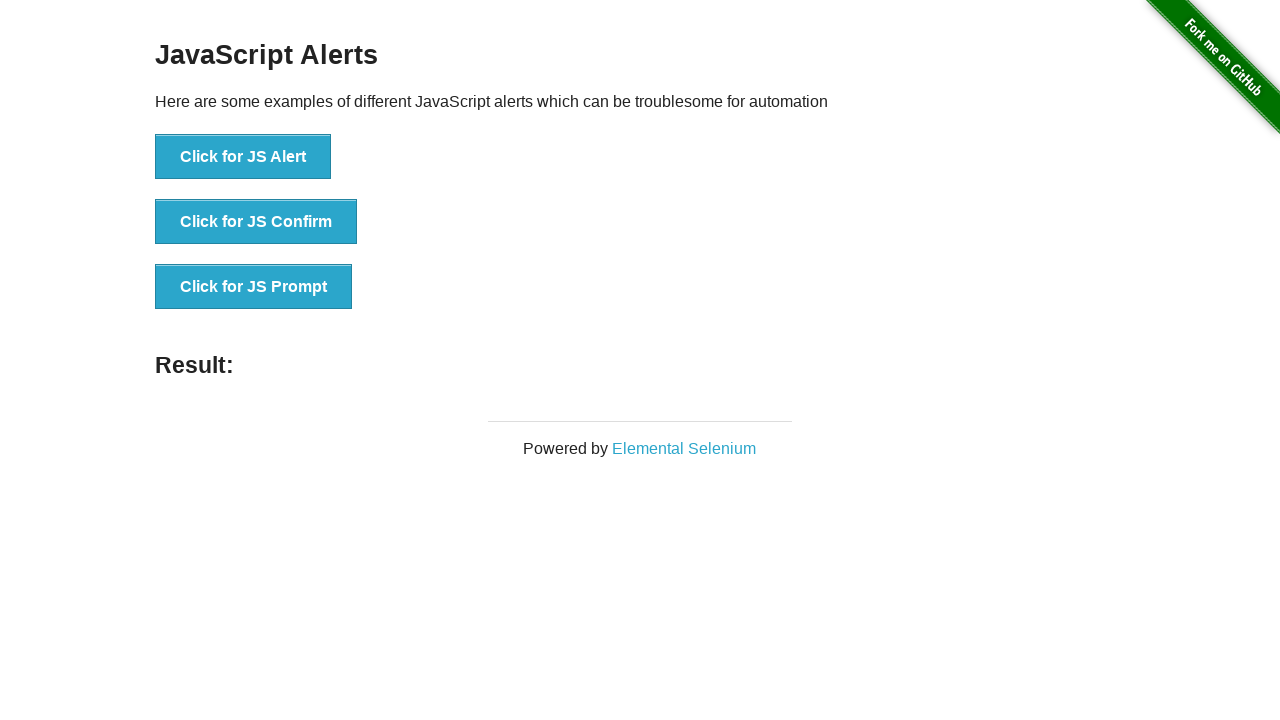